Verifies that the pizzeria homepage loads with the correct title "Pizzeria — Пиццерия"

Starting URL: https://pizzeria.skillbox.cc/

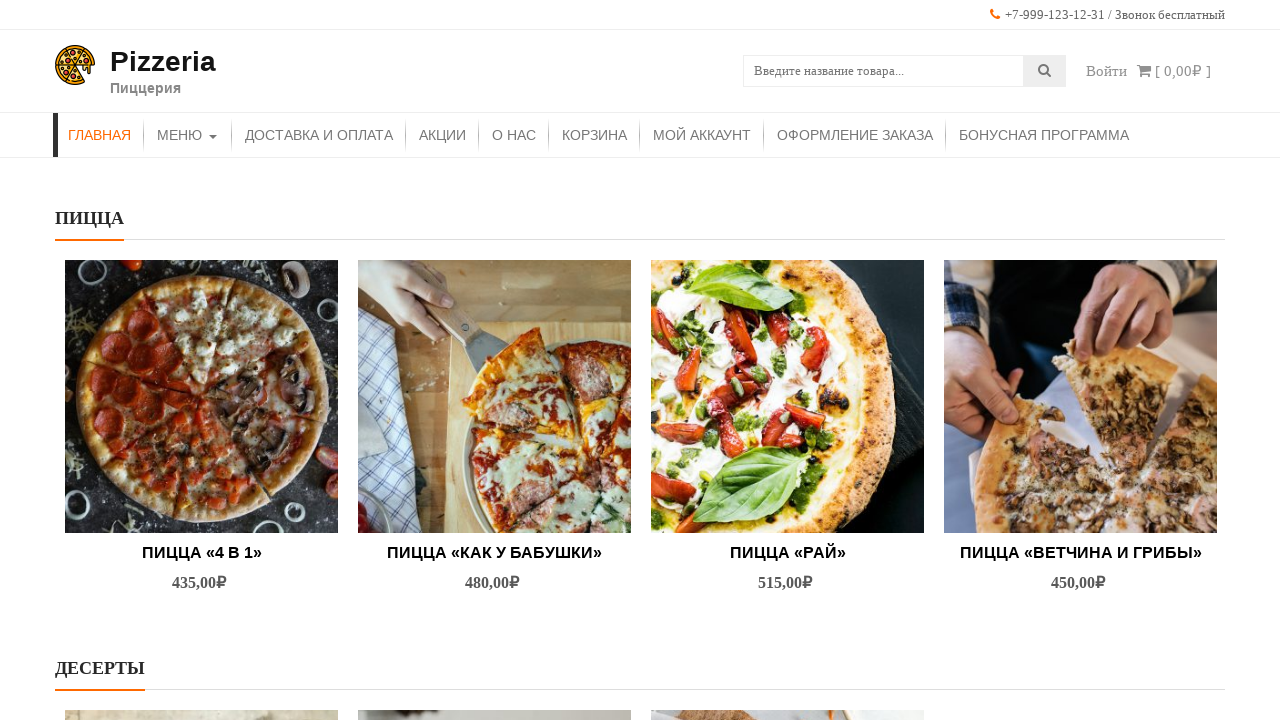

Navigated to pizzeria homepage at https://pizzeria.skillbox.cc/
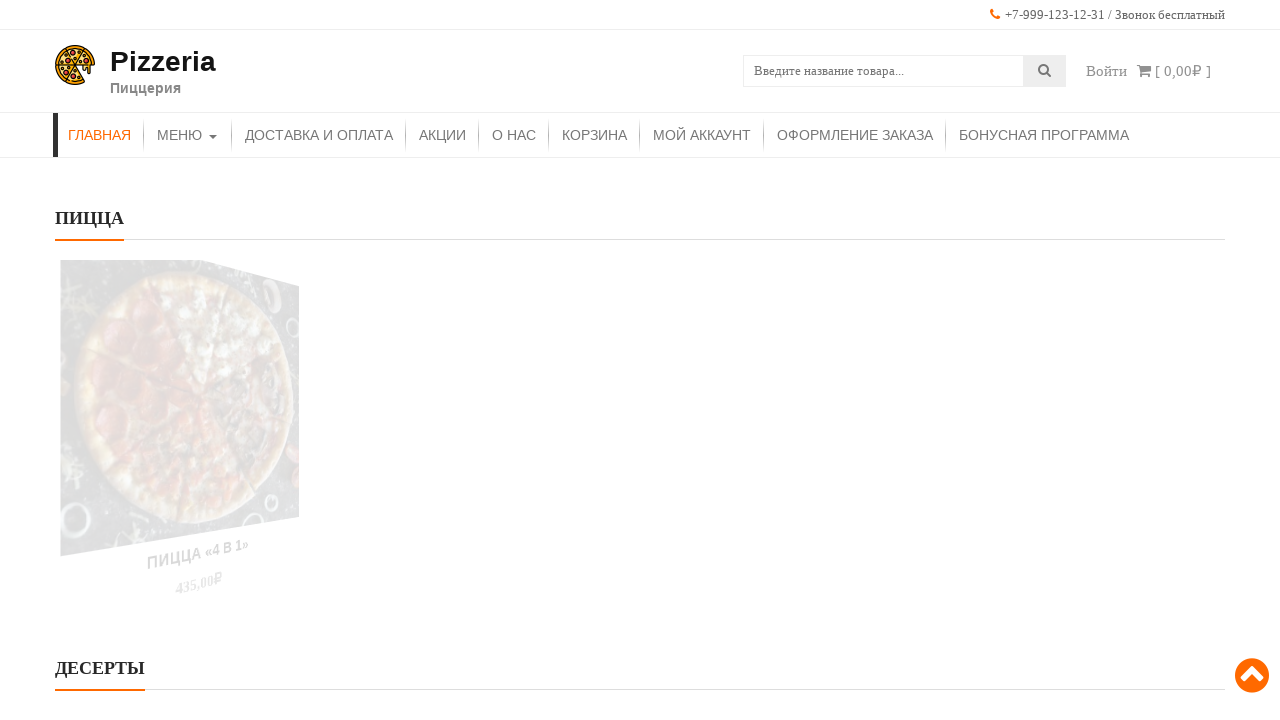

Verified page title is 'Pizzeria — Пиццерия'
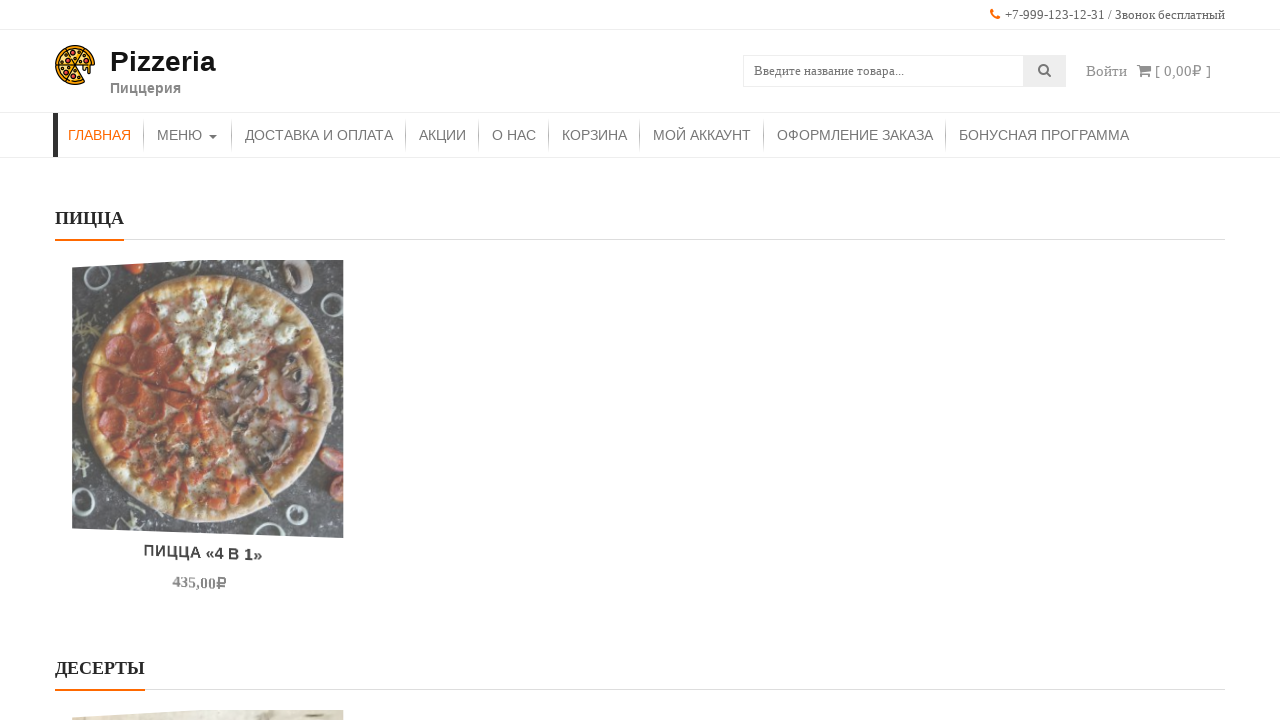

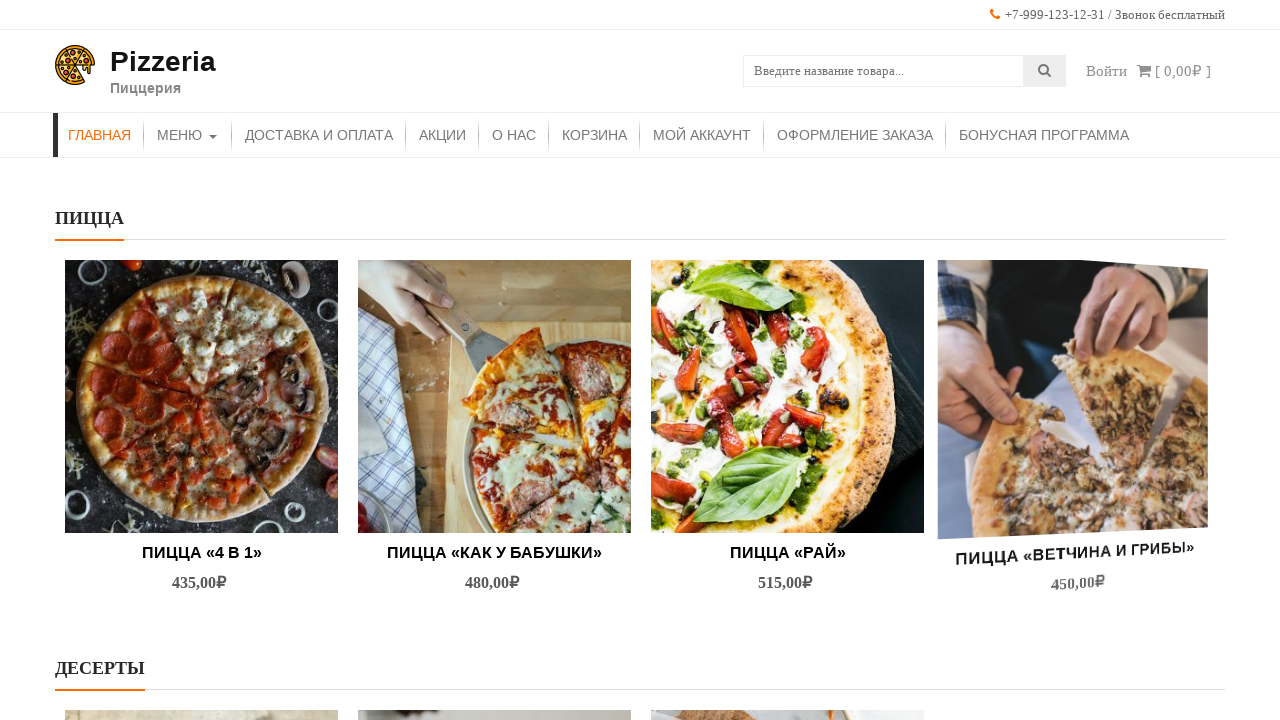